Tests the W3Schools JavaScript alert demo by switching to an iframe, clicking a button that triggers an alert, and accepting the alert dialog

Starting URL: https://www.w3schools.com/jsref/tryit.asp?filename=tryjsref_alert

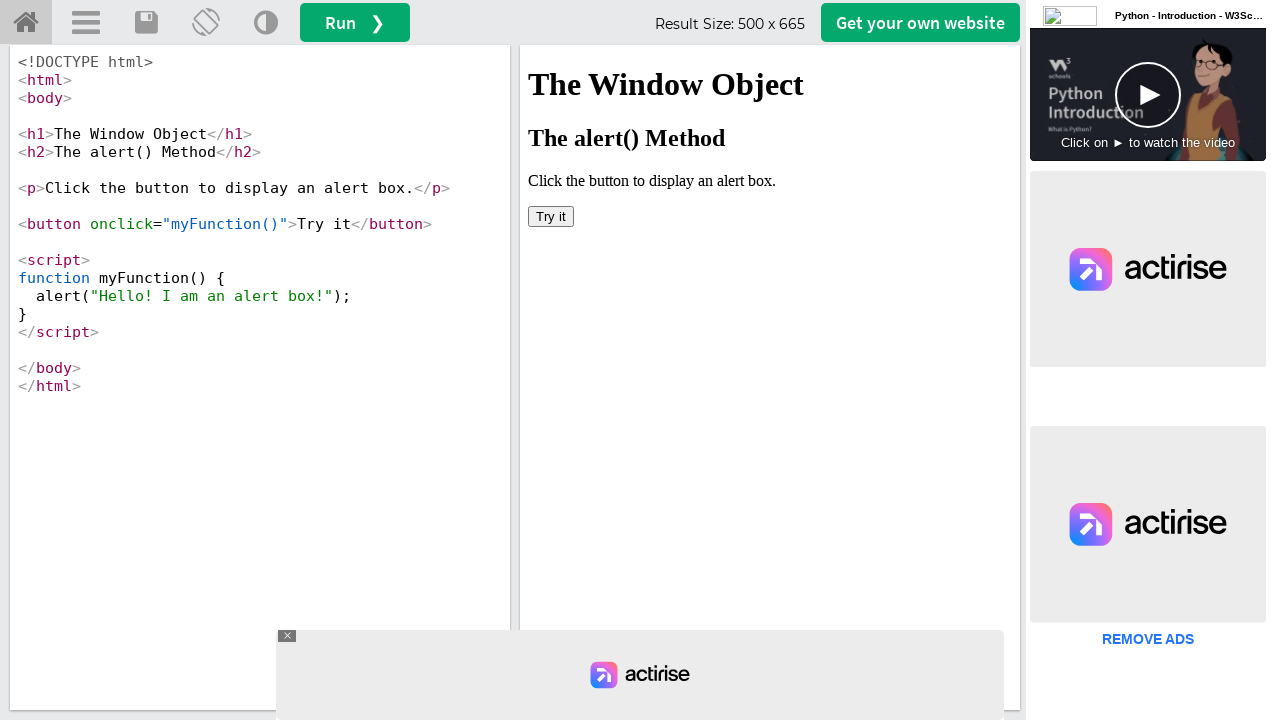

Located the iframe containing the JavaScript demo
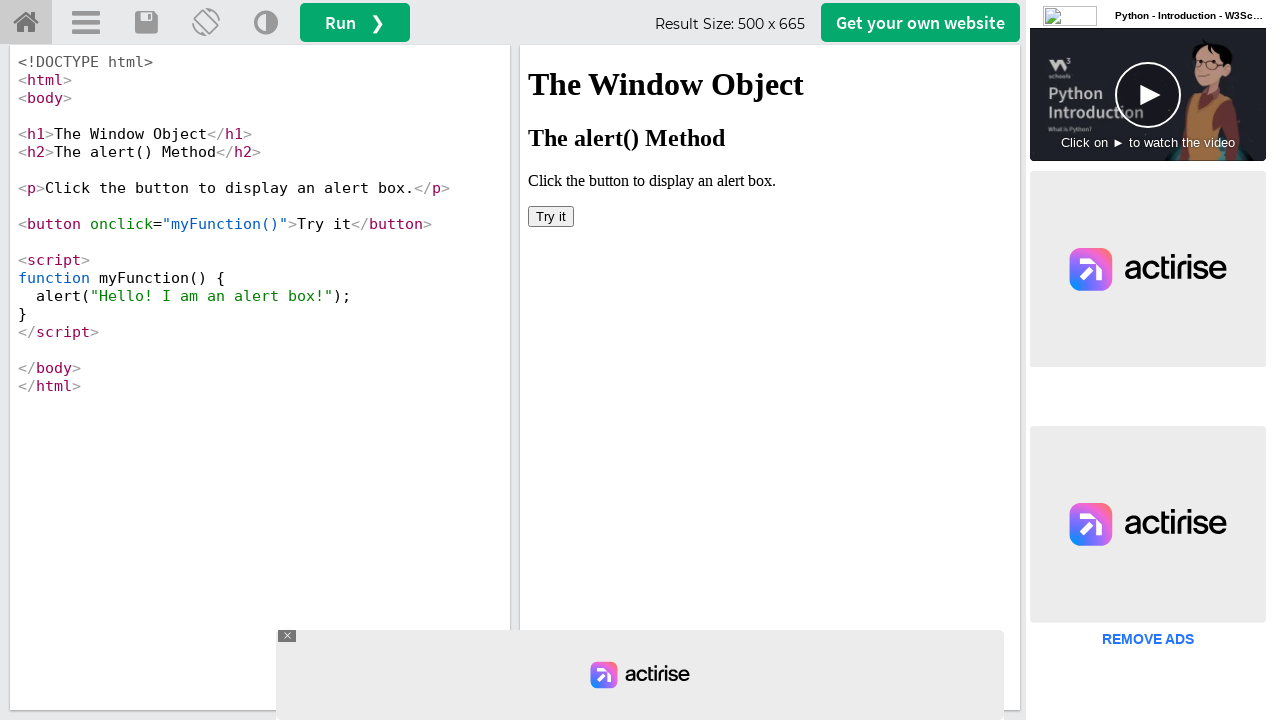

Clicked the button inside the iframe to trigger the alert dialog at (551, 216) on #iframeResult >> internal:control=enter-frame >> body > button
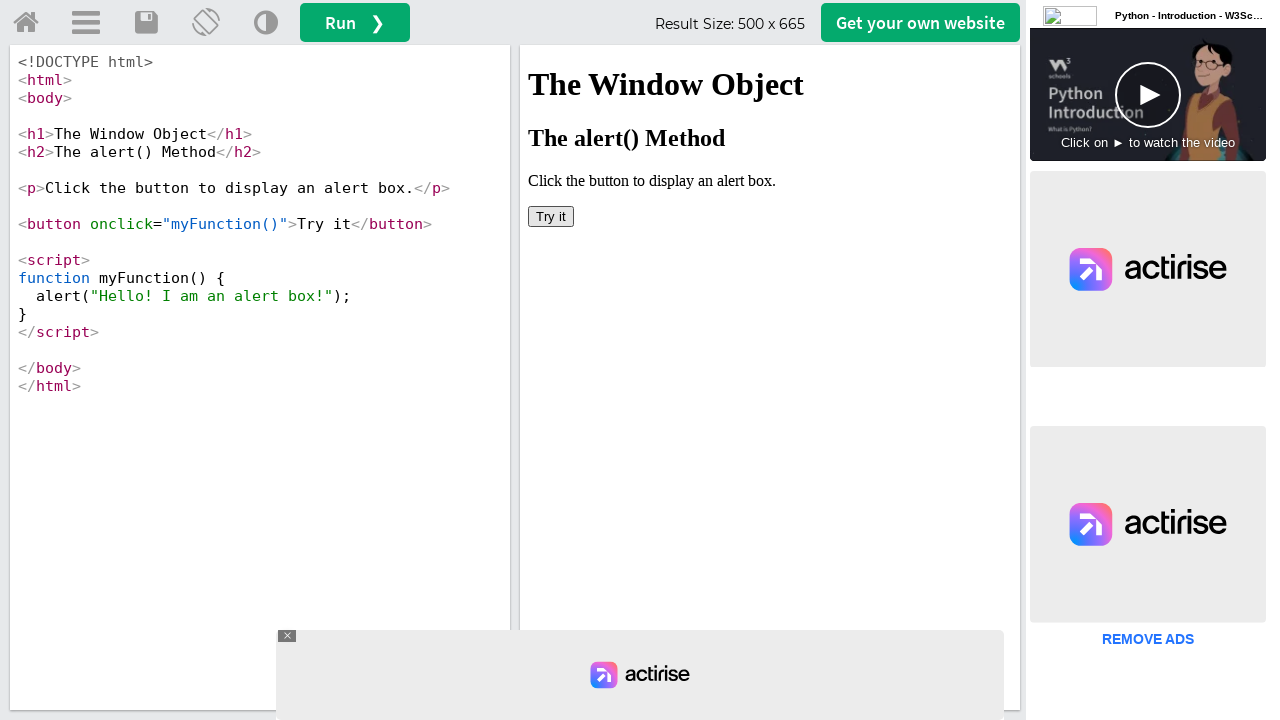

Set up listener to accept the alert dialog when it appears
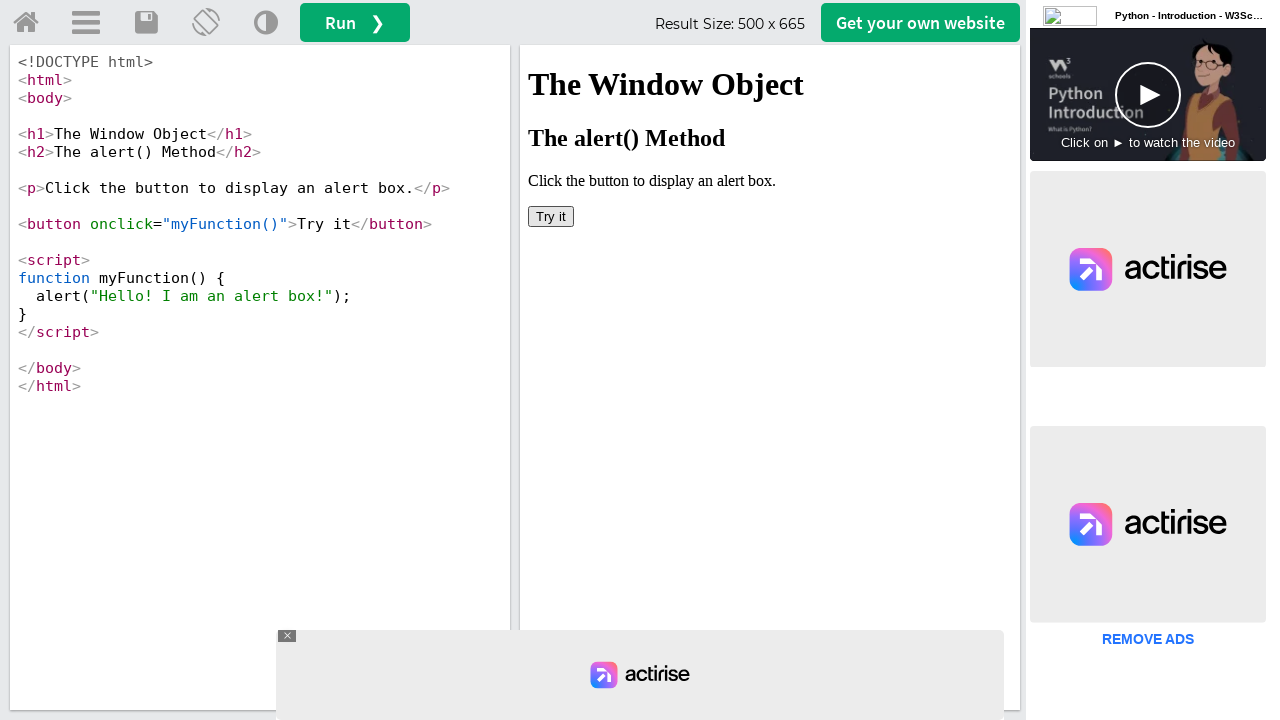

Waited for the alert interaction to complete
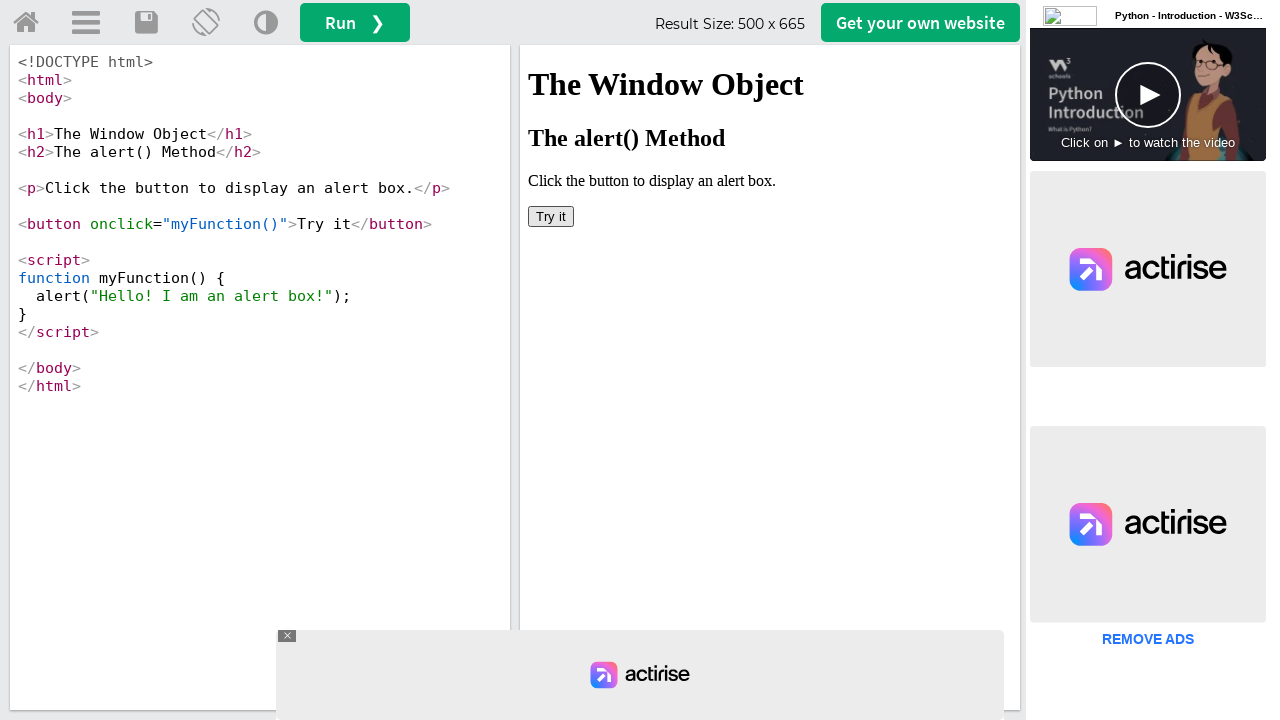

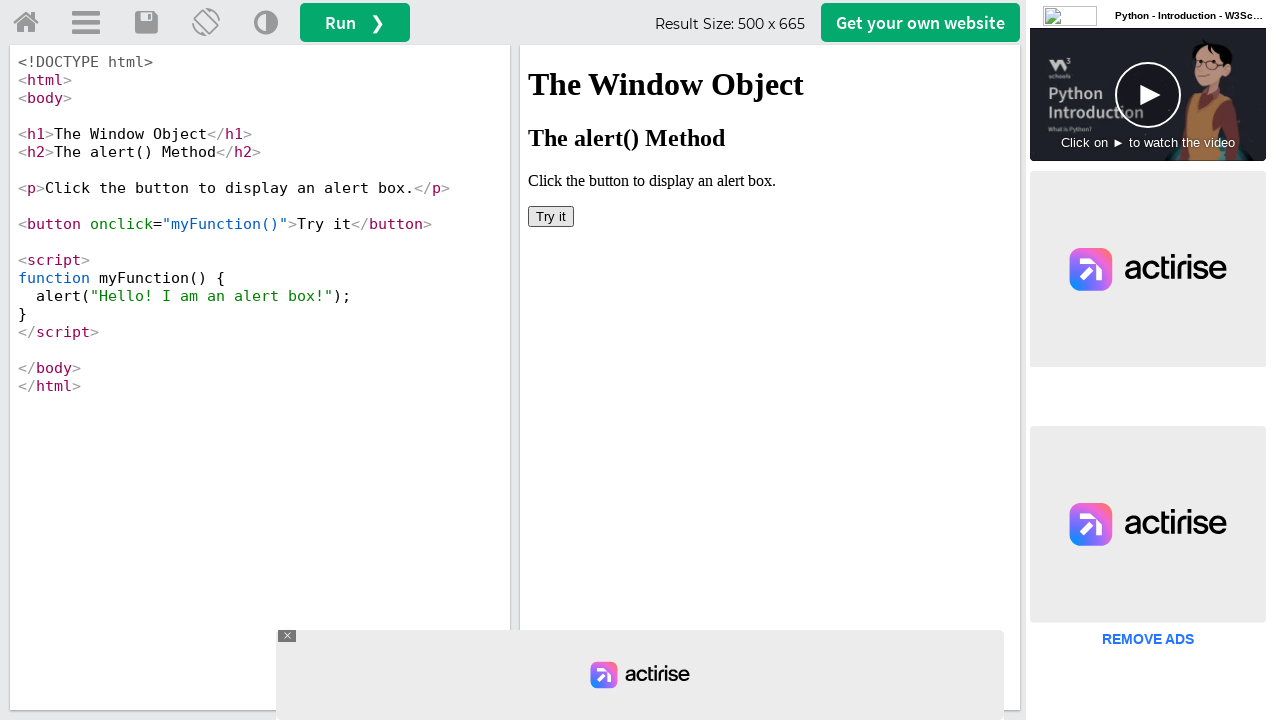